Navigates to the practice form page and verifies the presence of a form label element by retrieving its text

Starting URL: https://demoqa.com/automation-practice-form

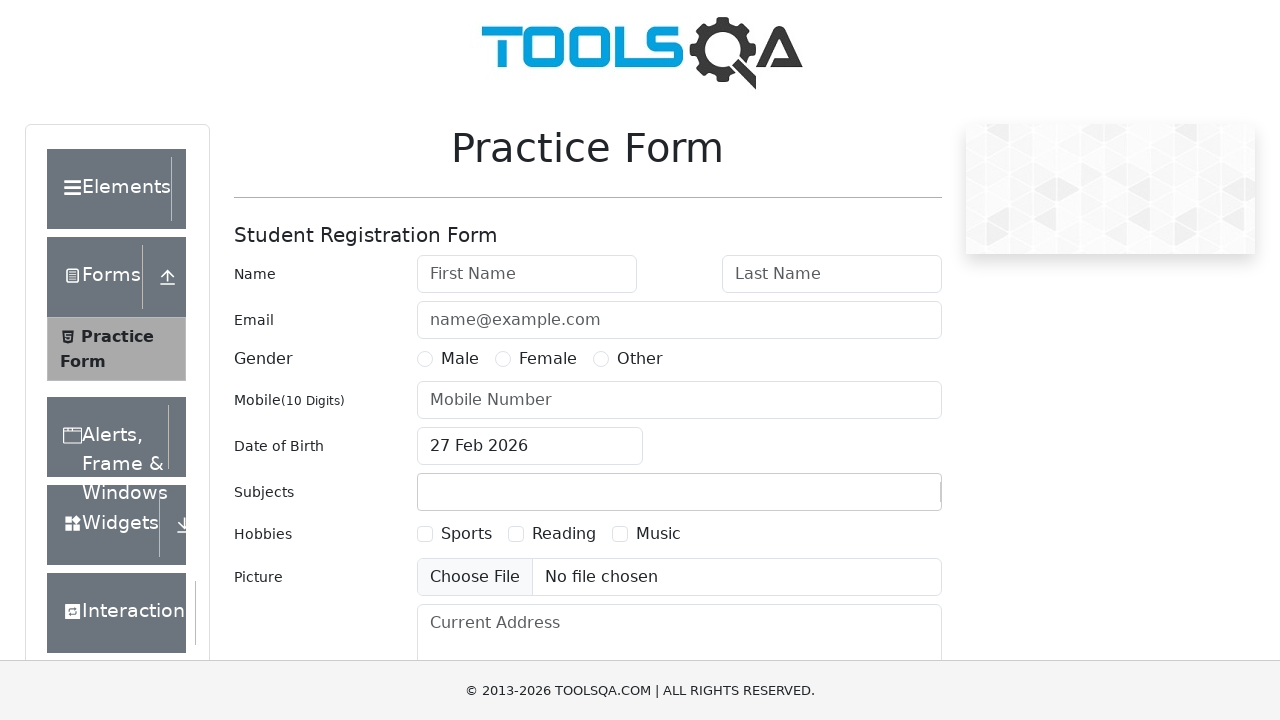

Navigated to automation practice form page
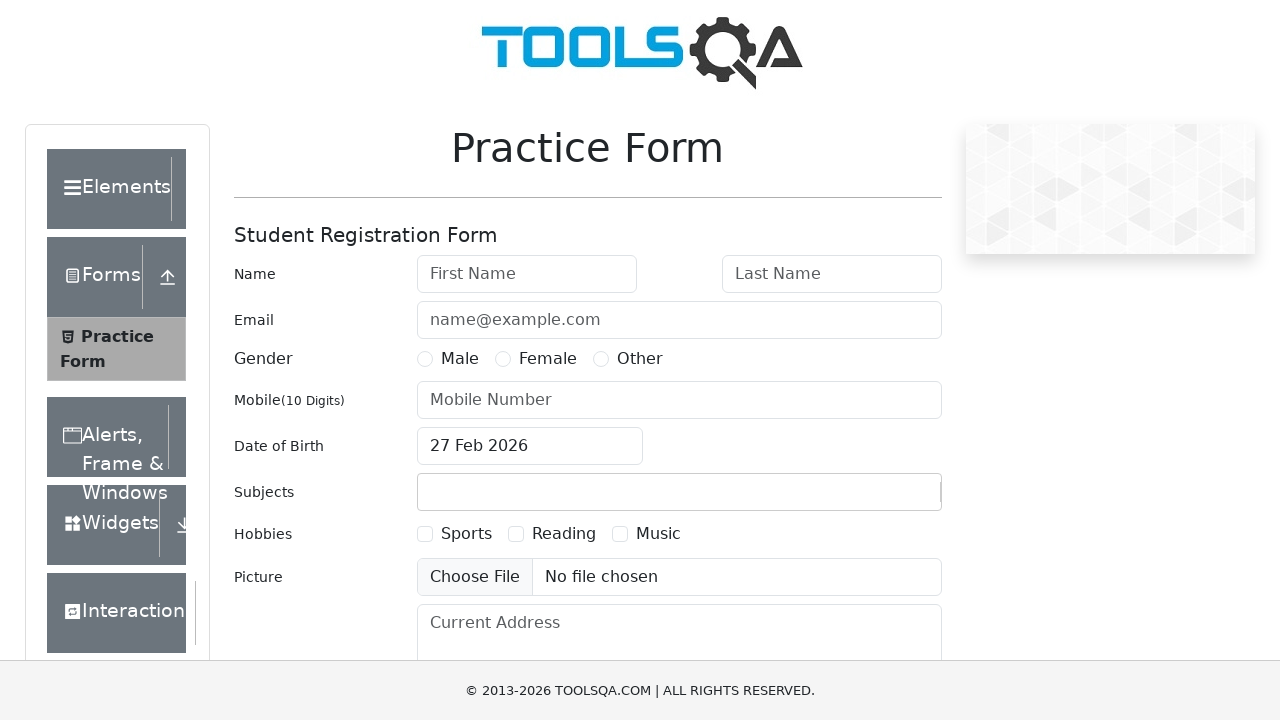

Located the first form-label element
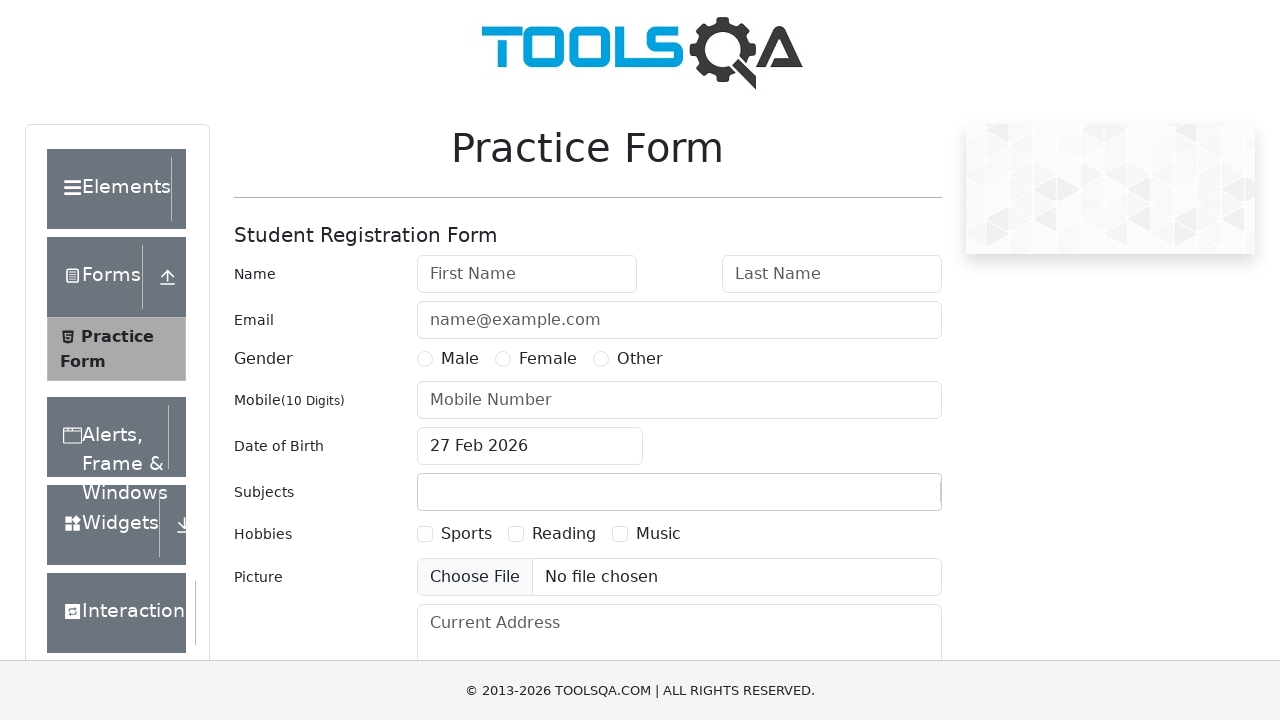

Form label element is present and ready
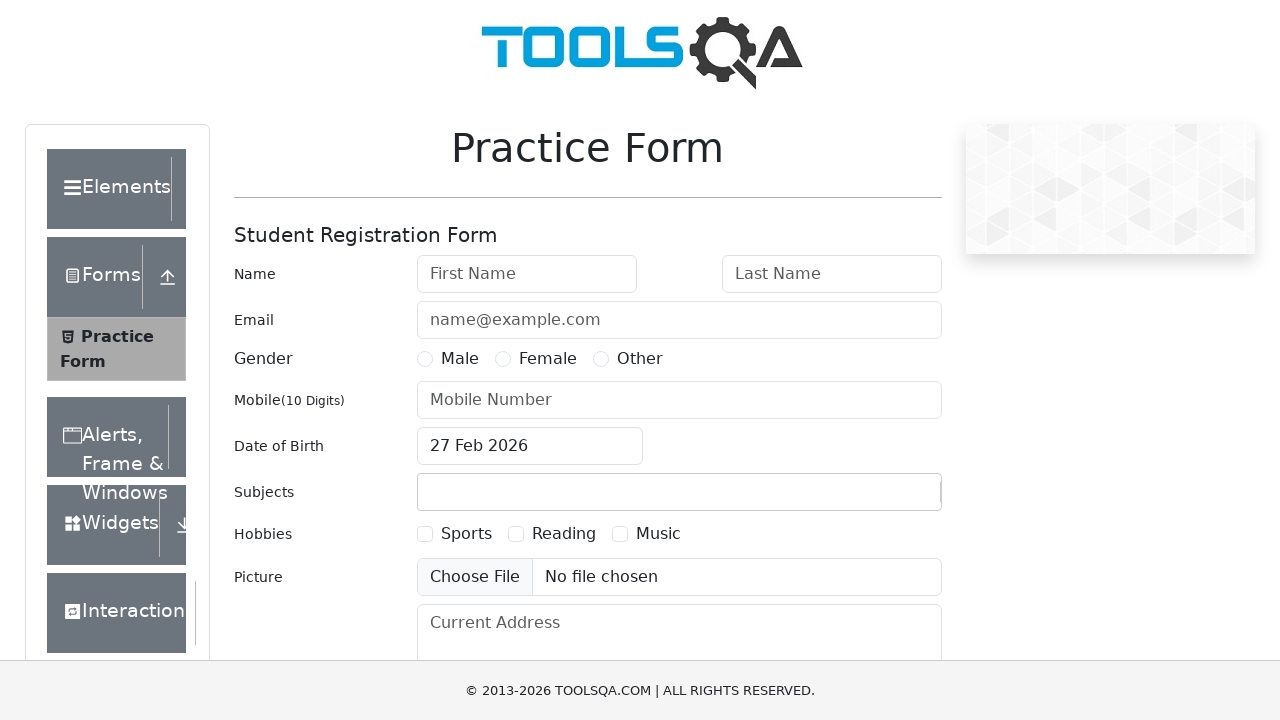

Retrieved and printed form label text content
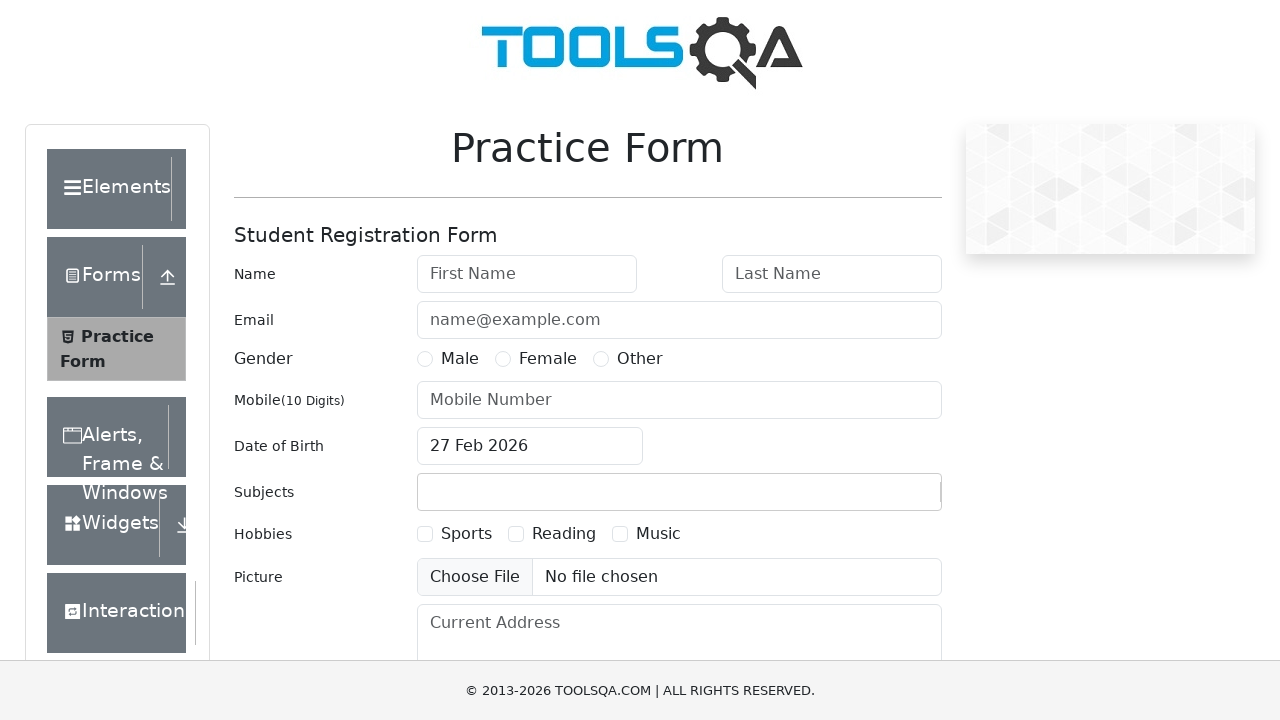

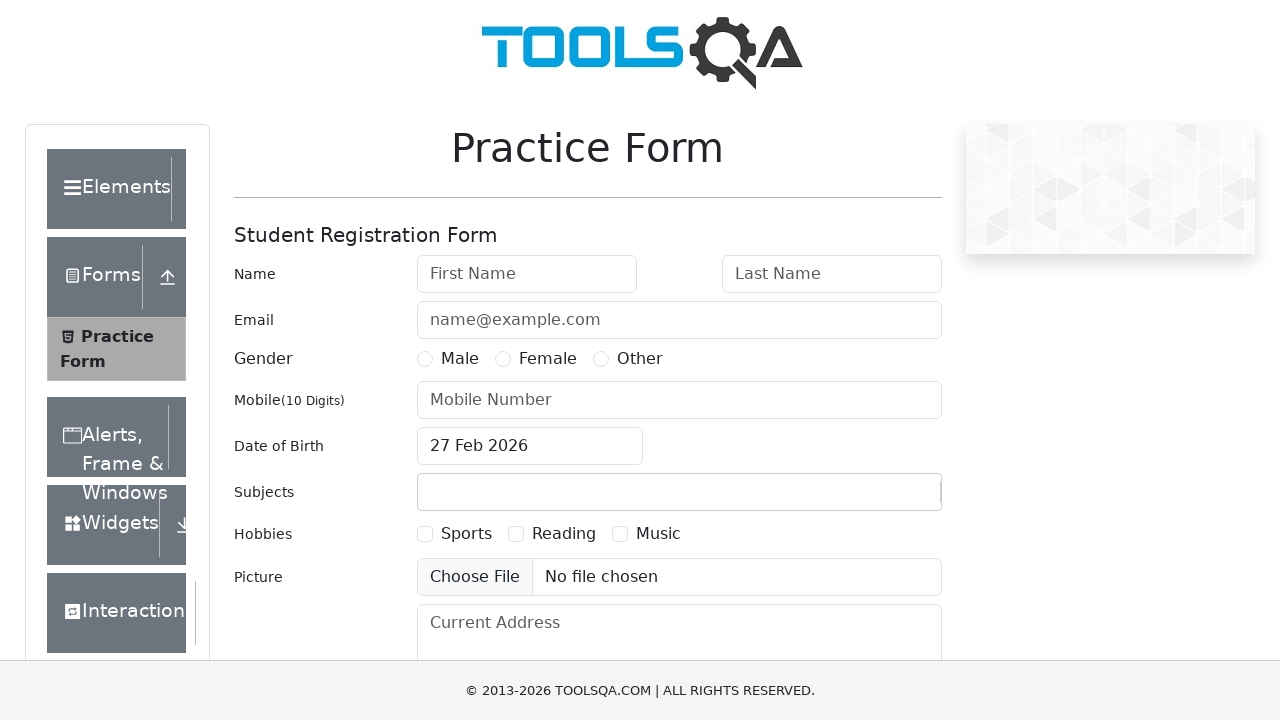